Tests checkbox and radio button selection, and visibility toggling of a text field on an automation practice page

Starting URL: https://rahulshettyacademy.com/AutomationPractice/

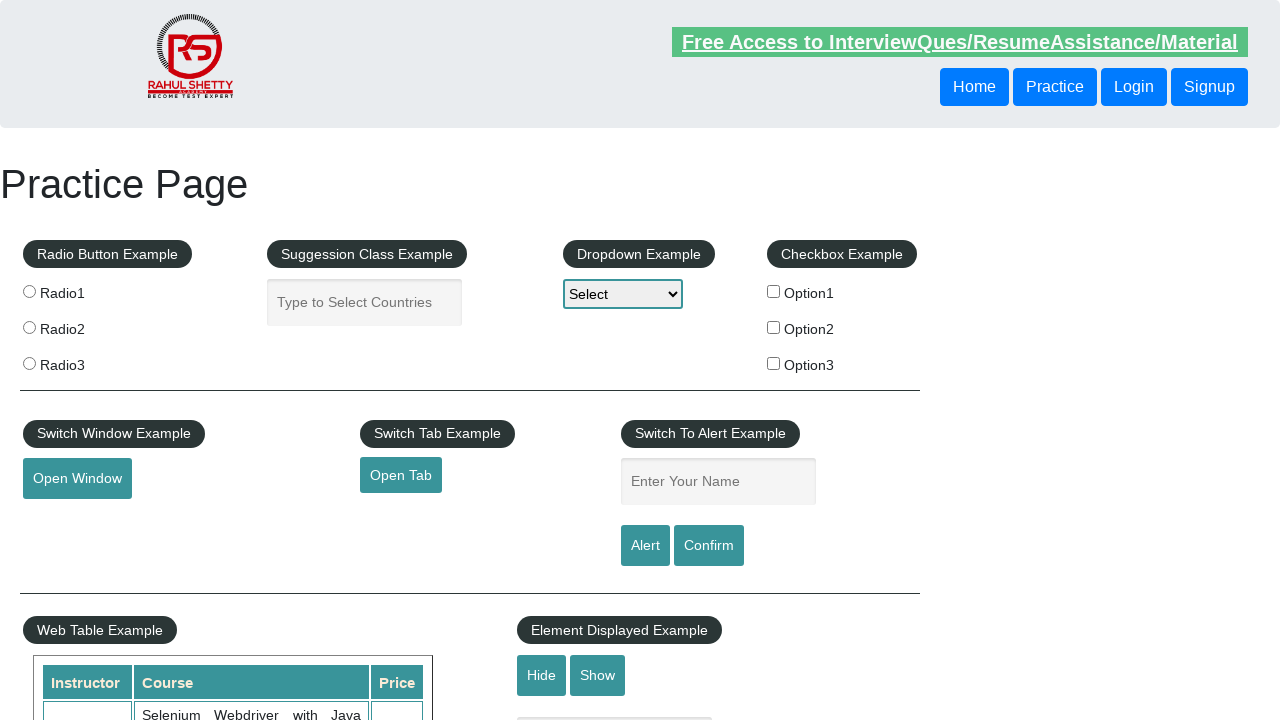

Navigated to automation practice page
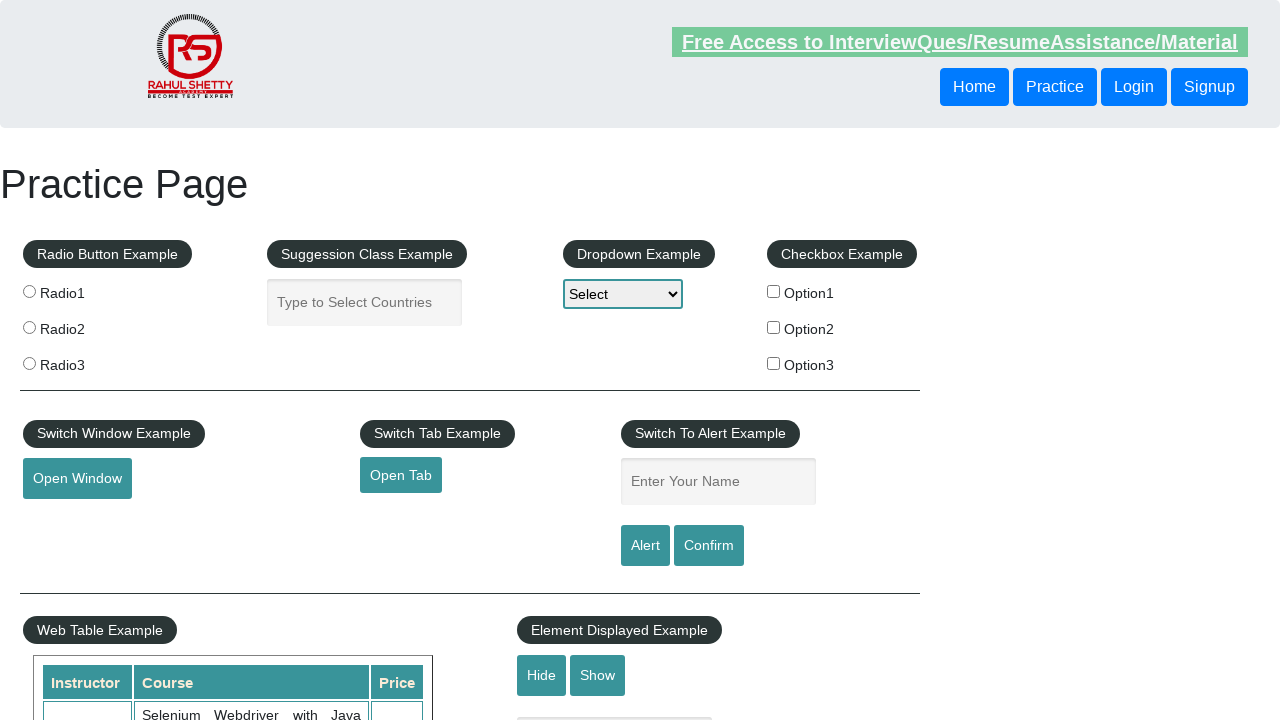

Retrieved all checkbox elements
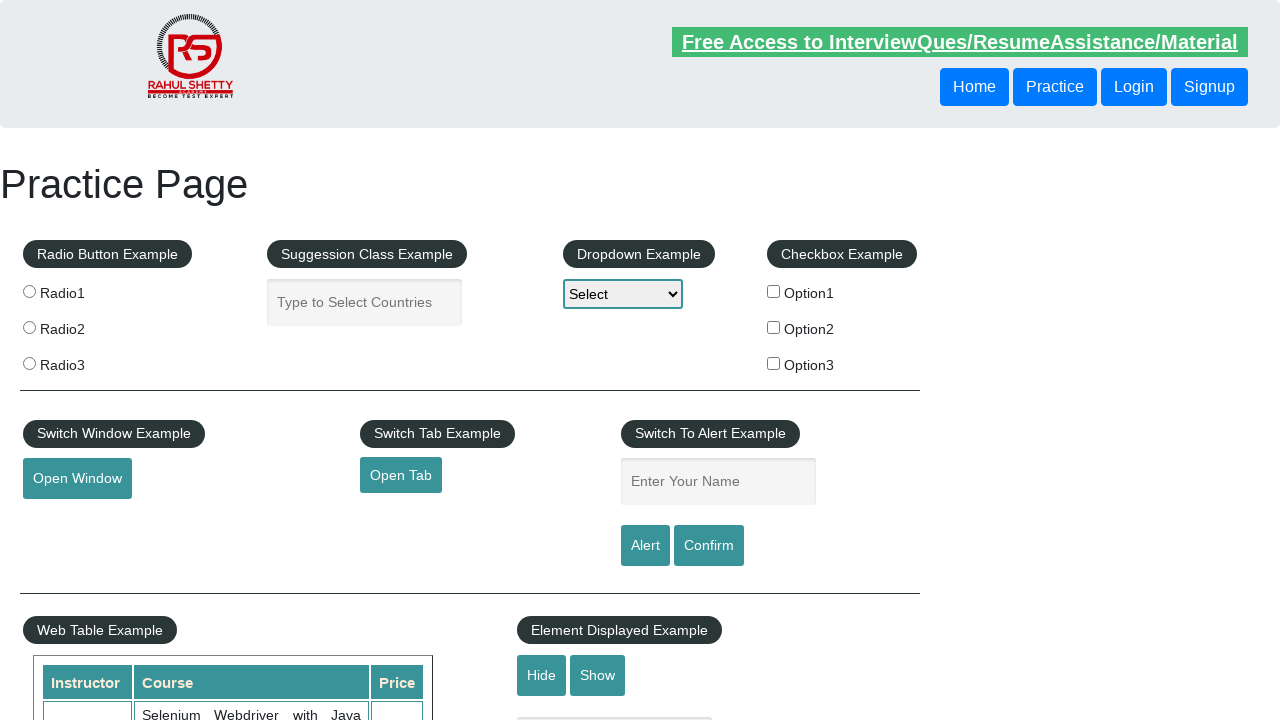

Retrieved all radio button elements
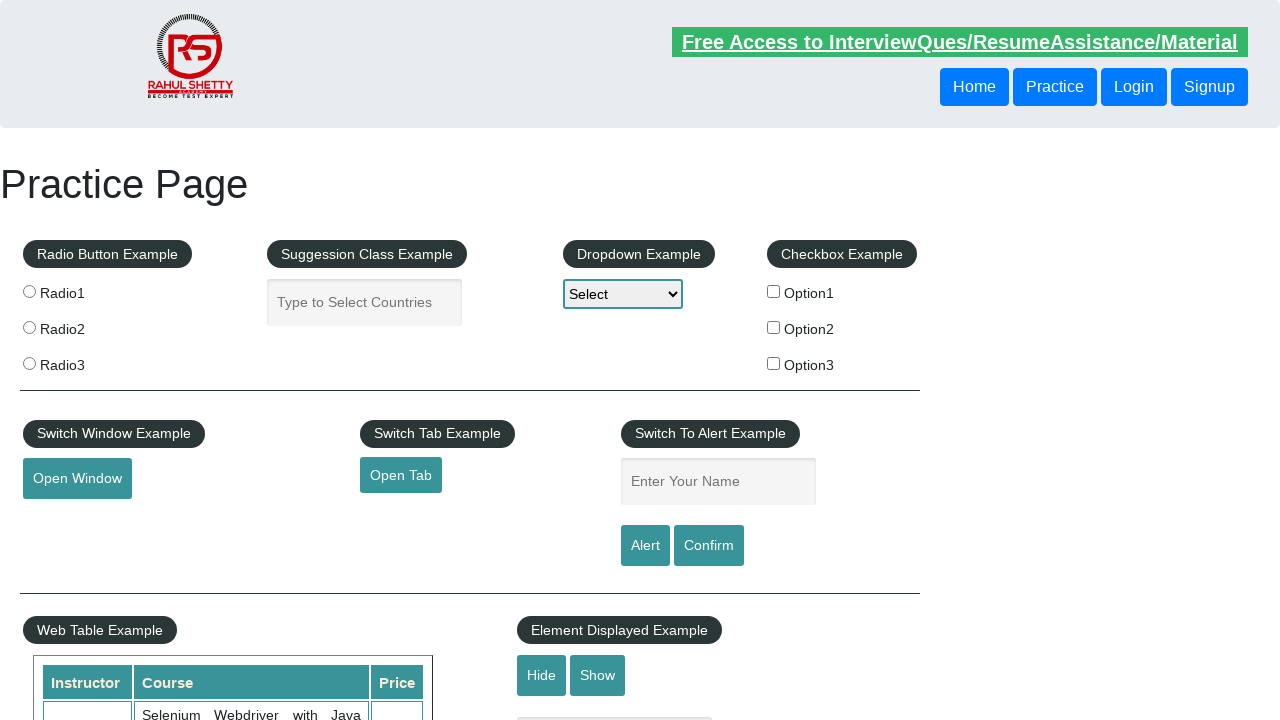

Selected checkbox with value 'option2' at (774, 327) on xpath=//input[@type='checkbox'] >> nth=1
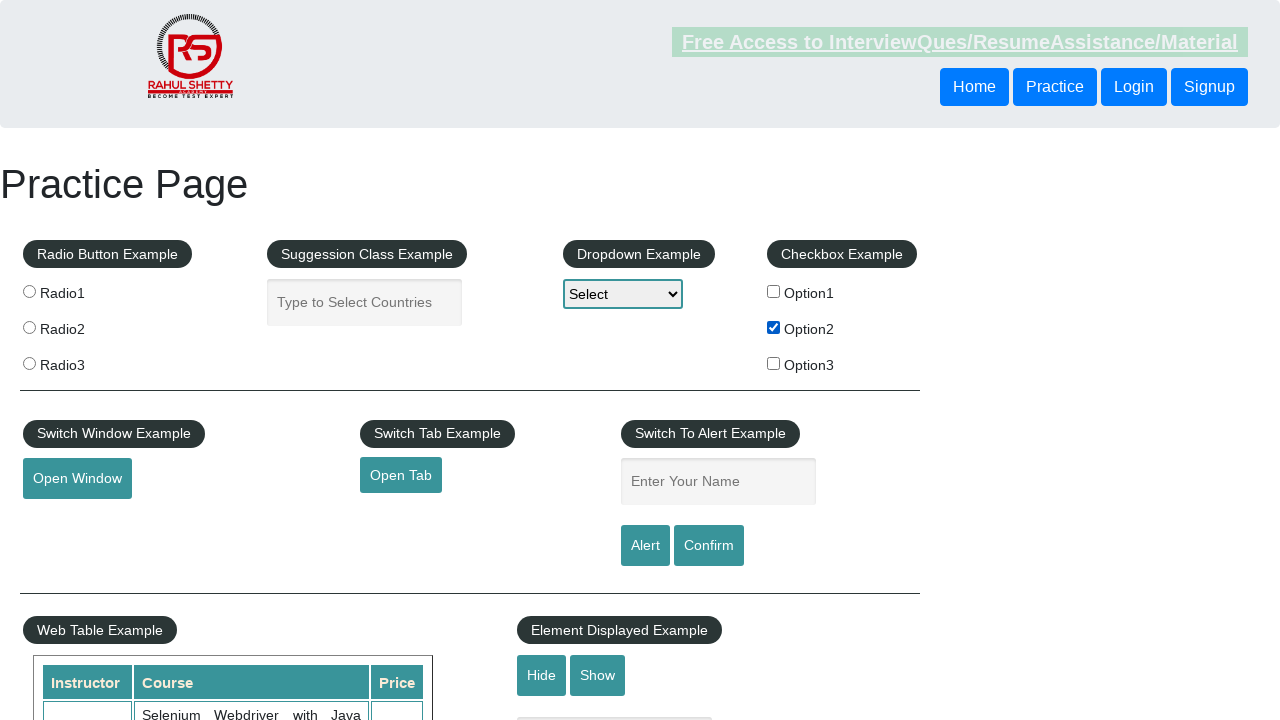

Selected radio button with value 'radio3' at (29, 363) on input[class='radioButton'] >> nth=2
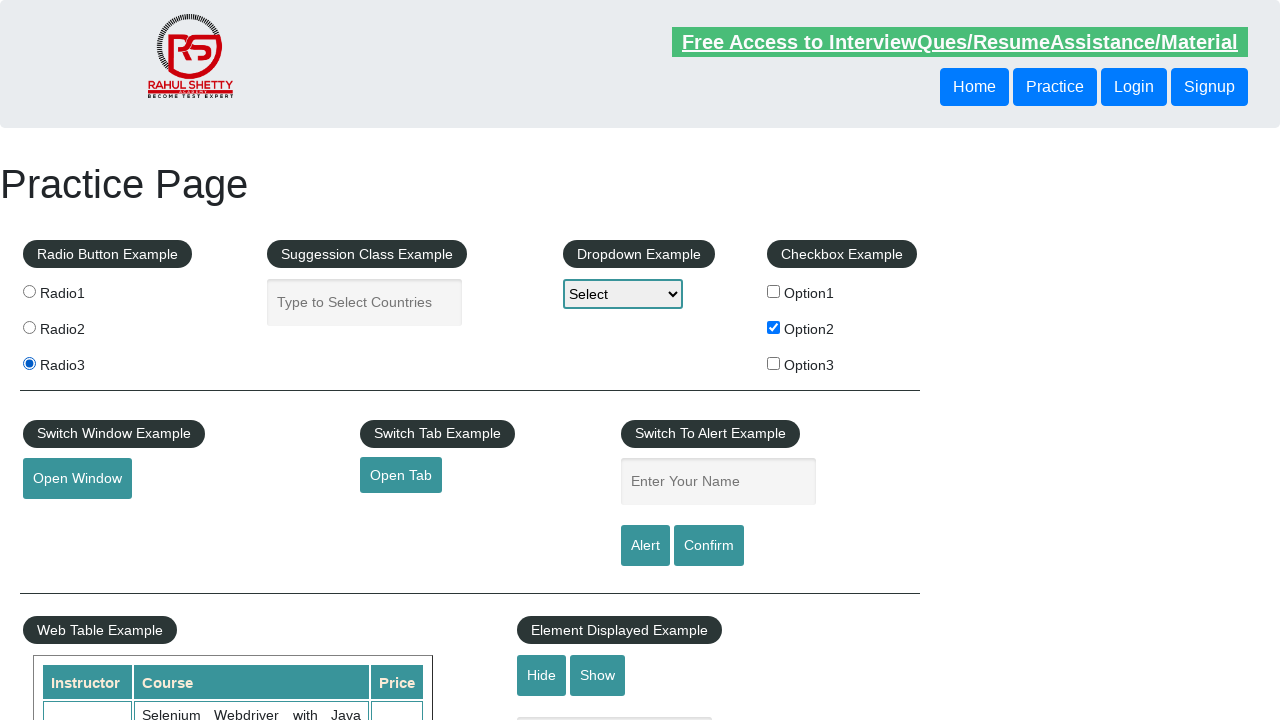

Verified that text field is visible
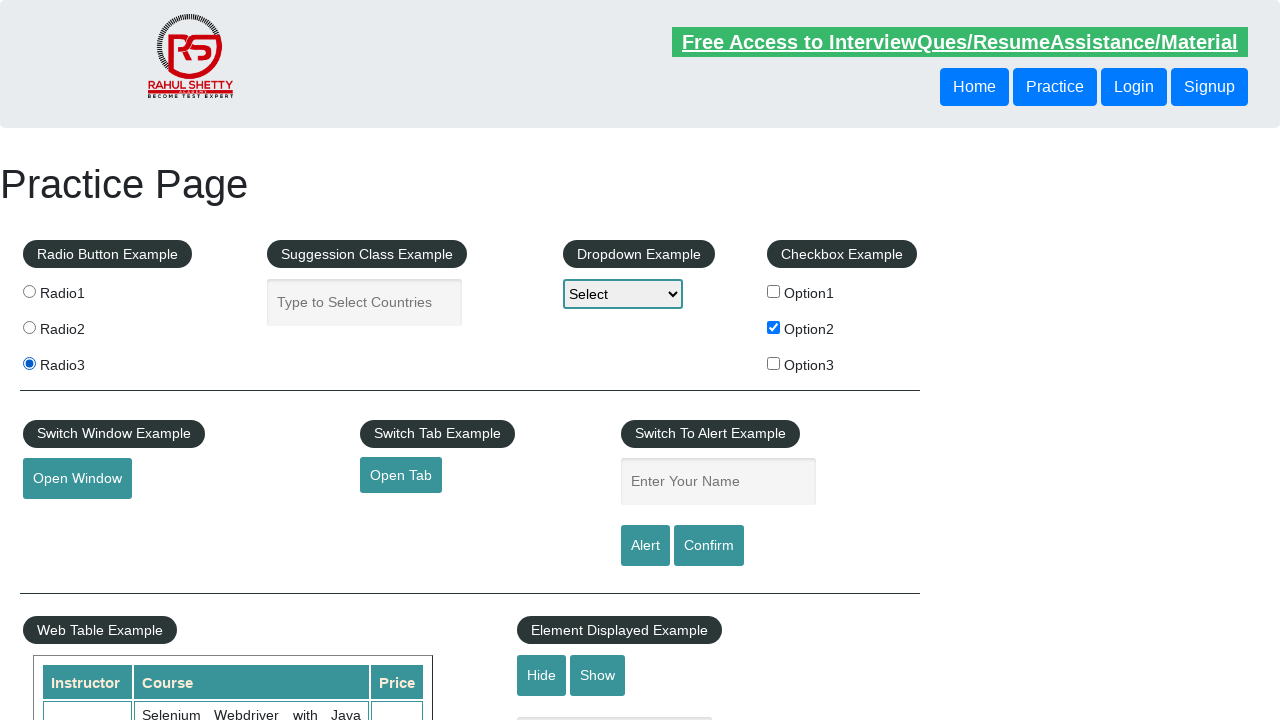

Clicked hide textbox button at (542, 675) on #hide-textbox
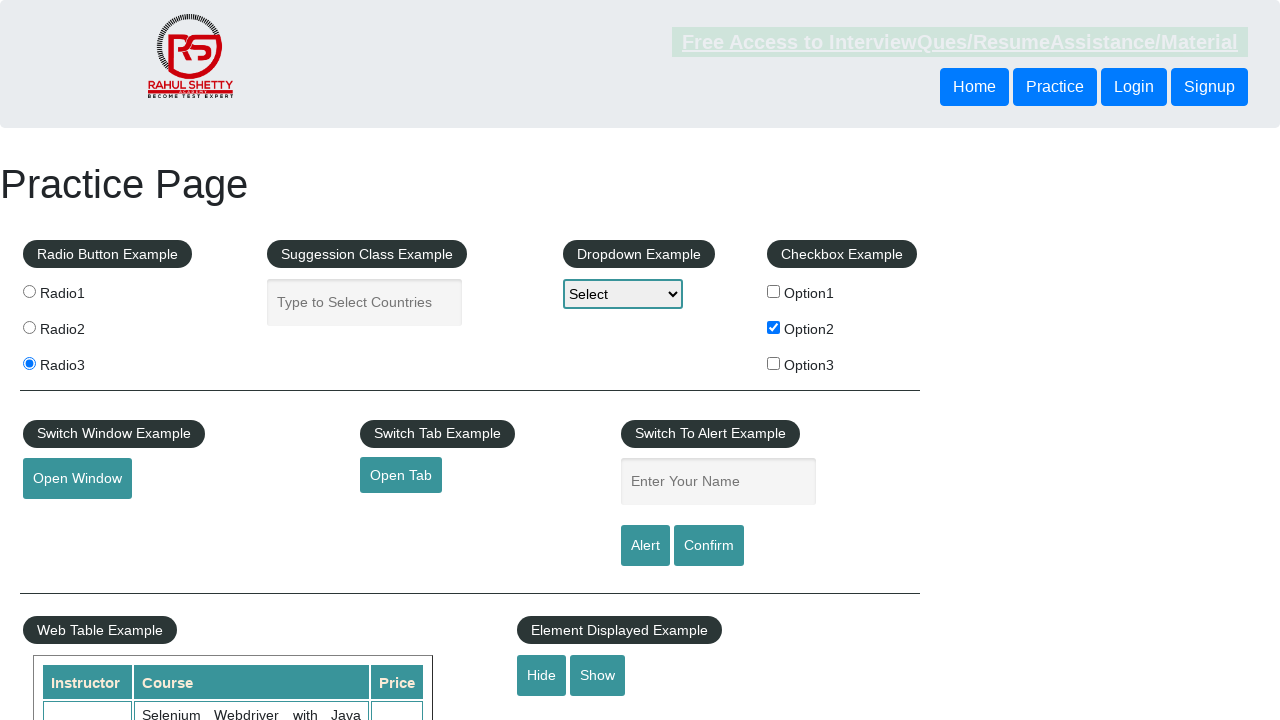

Verified that text field is now hidden
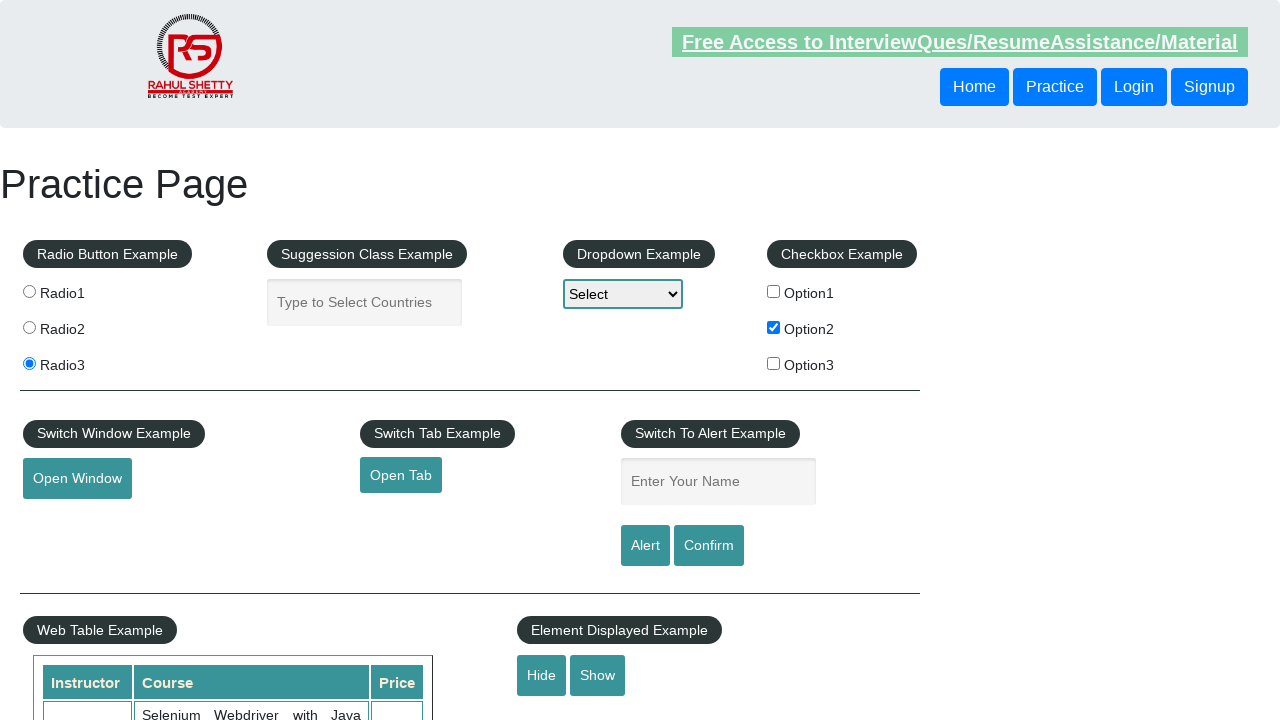

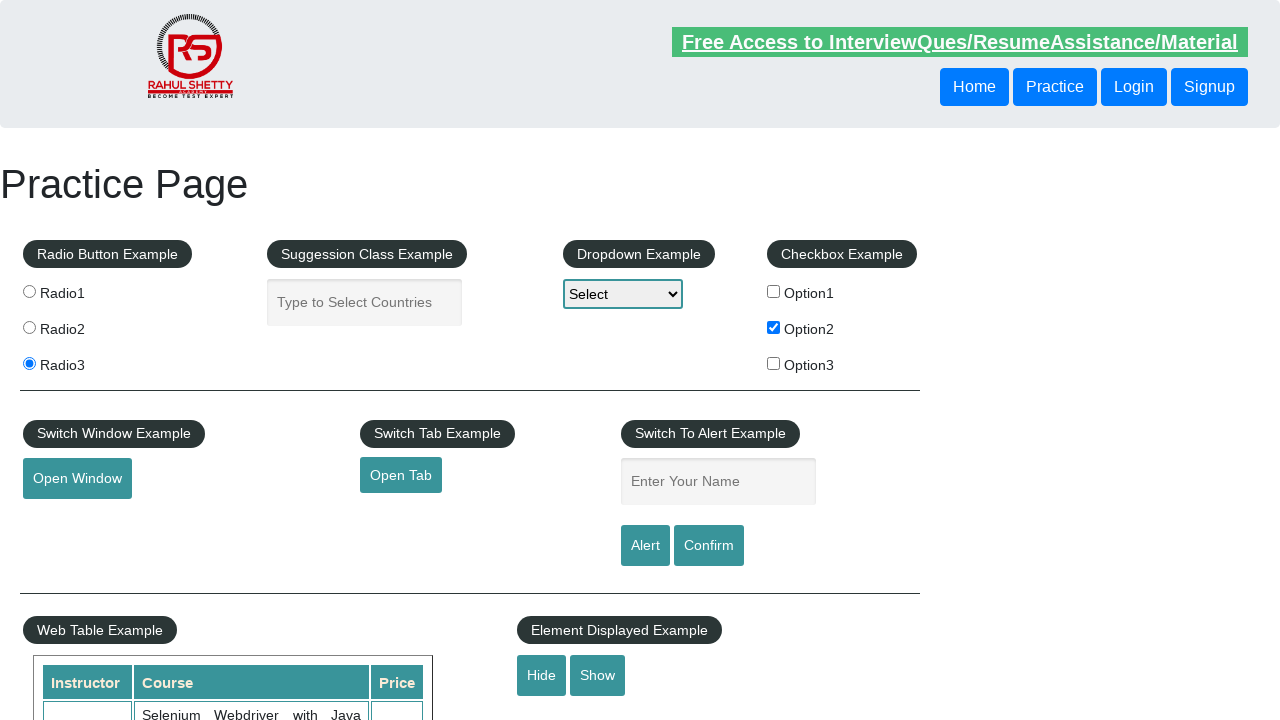